Tests AJAX loading functionality by clicking a button and waiting for dynamically loaded content to appear

Starting URL: http://uitestingplayground.com/ajax

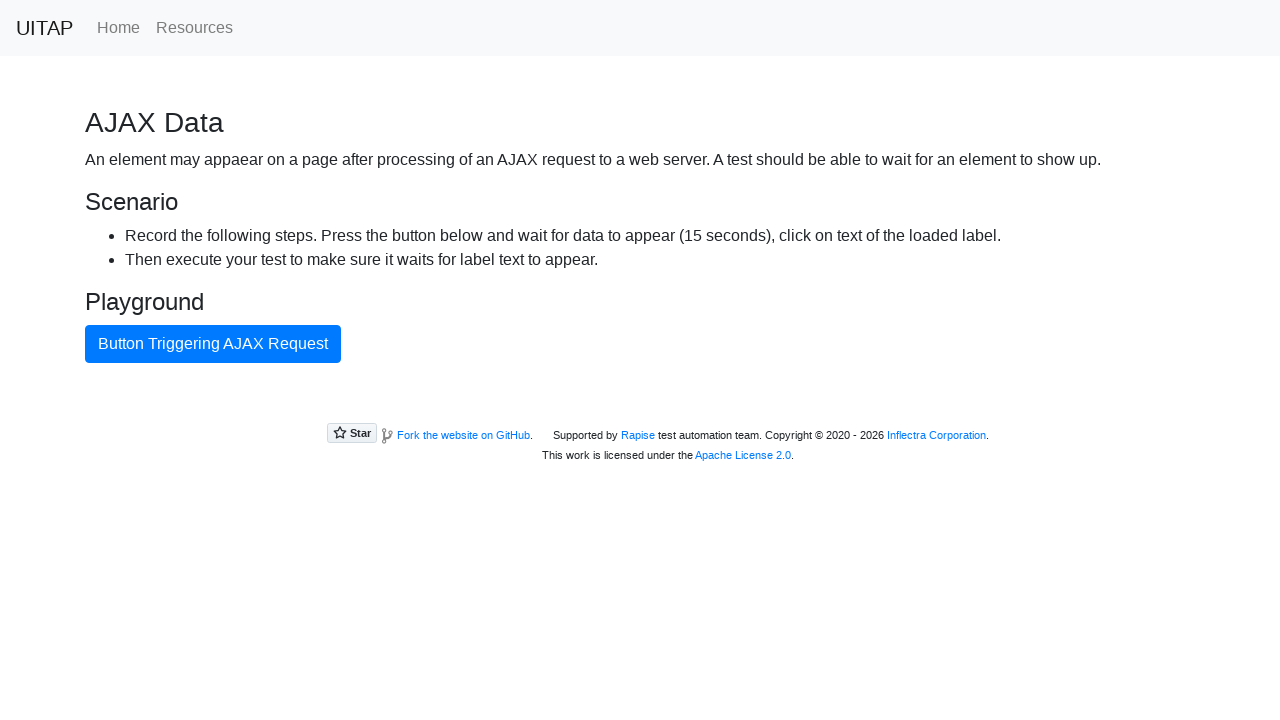

Clicked AJAX button to trigger data loading at (213, 344) on button#ajaxButton
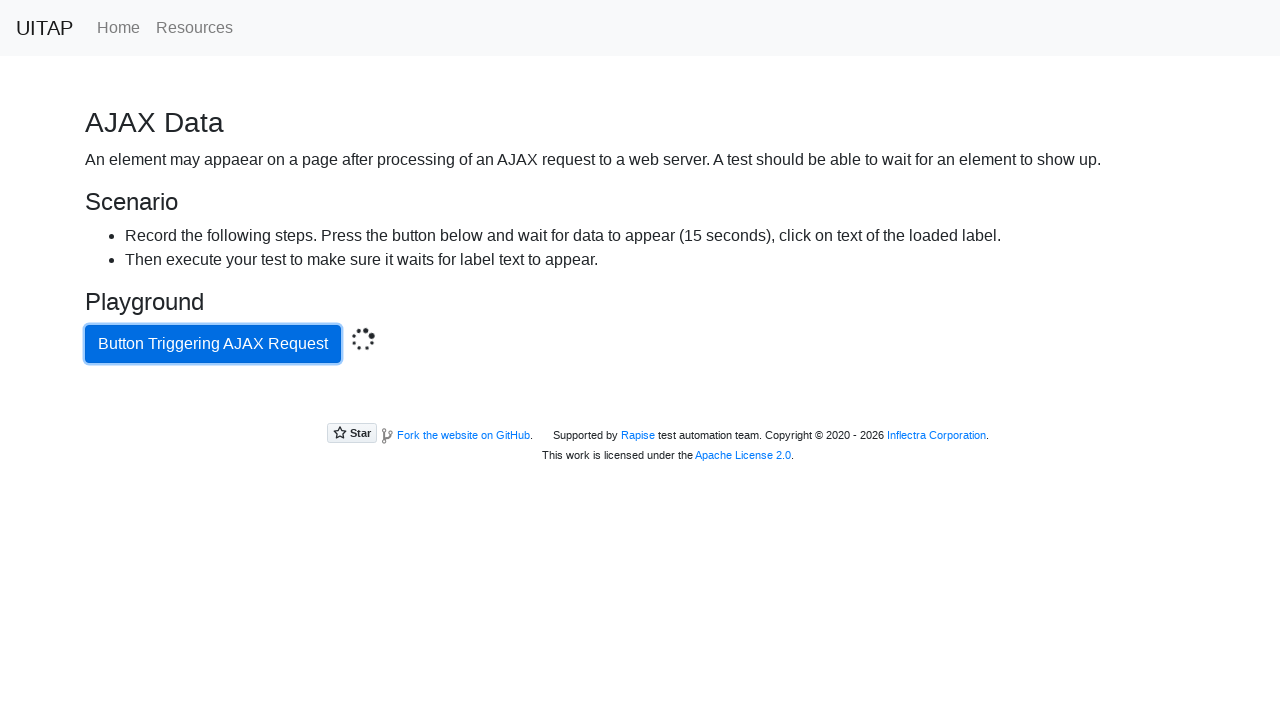

Waited for AJAX-loaded content to become visible
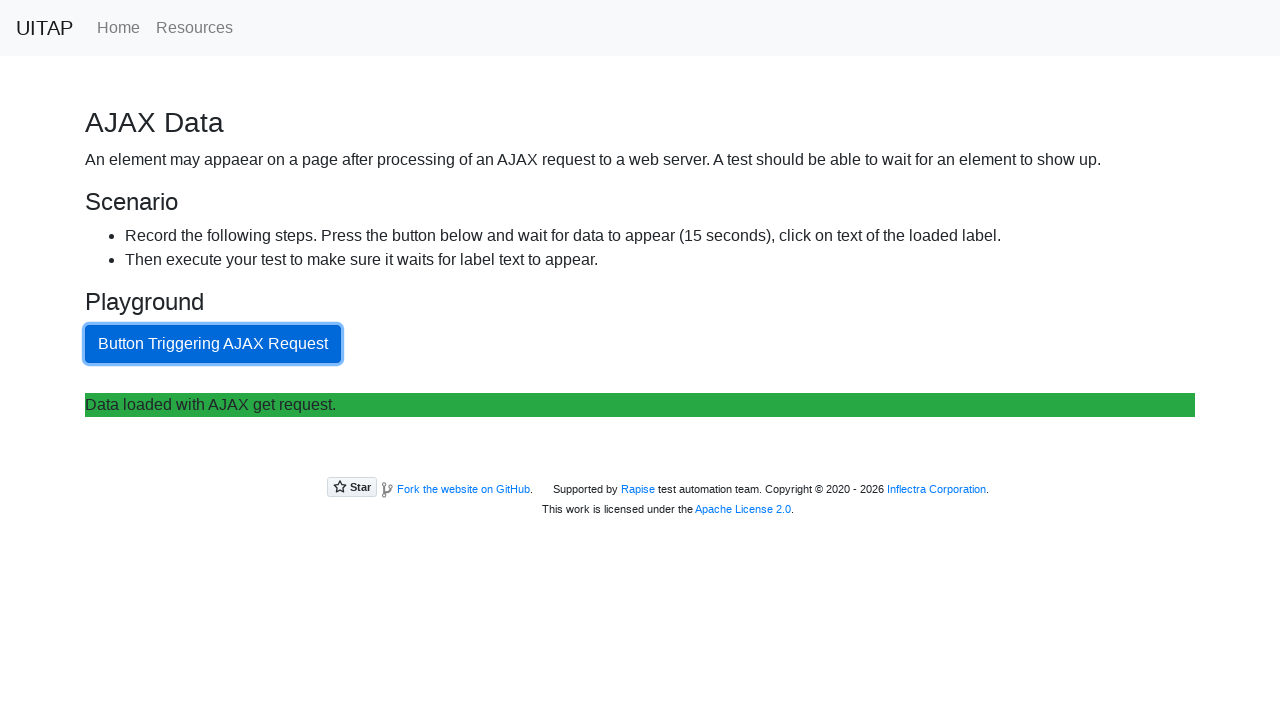

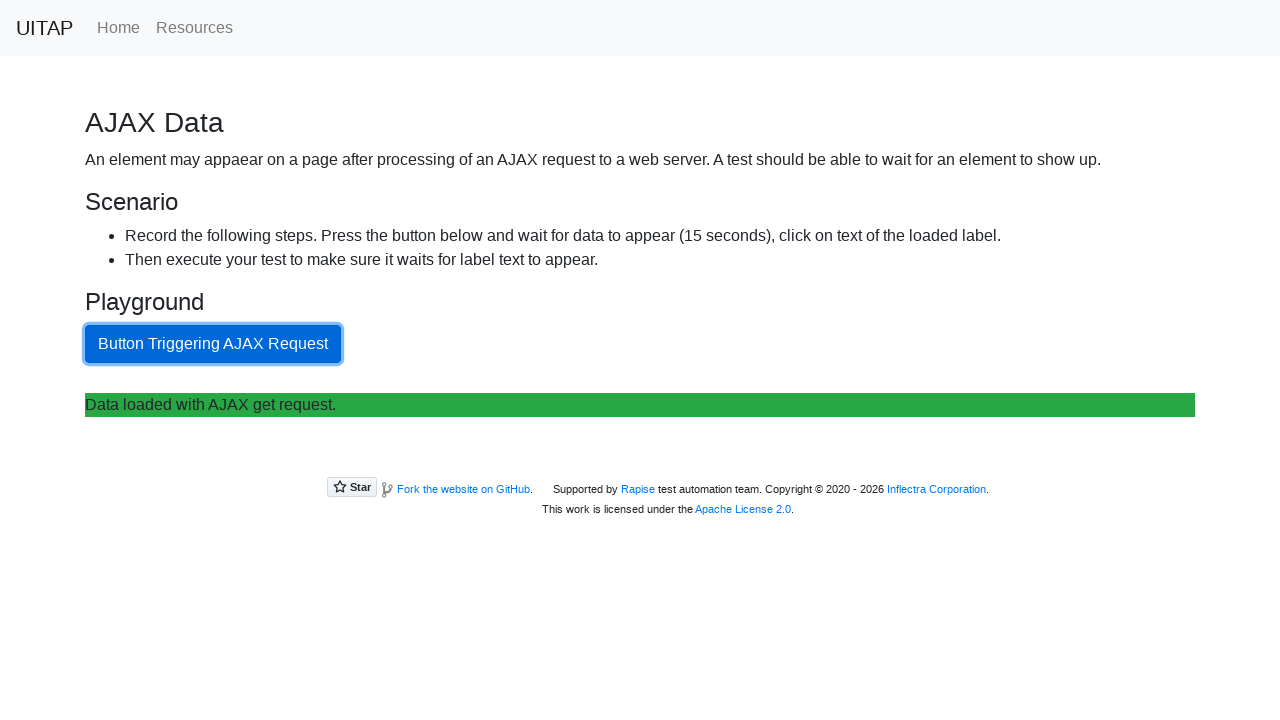